Tests the calculator functionality by performing addition of 11 + 10 and verifying the result equals 21

Starting URL: https://www.calculator.net/

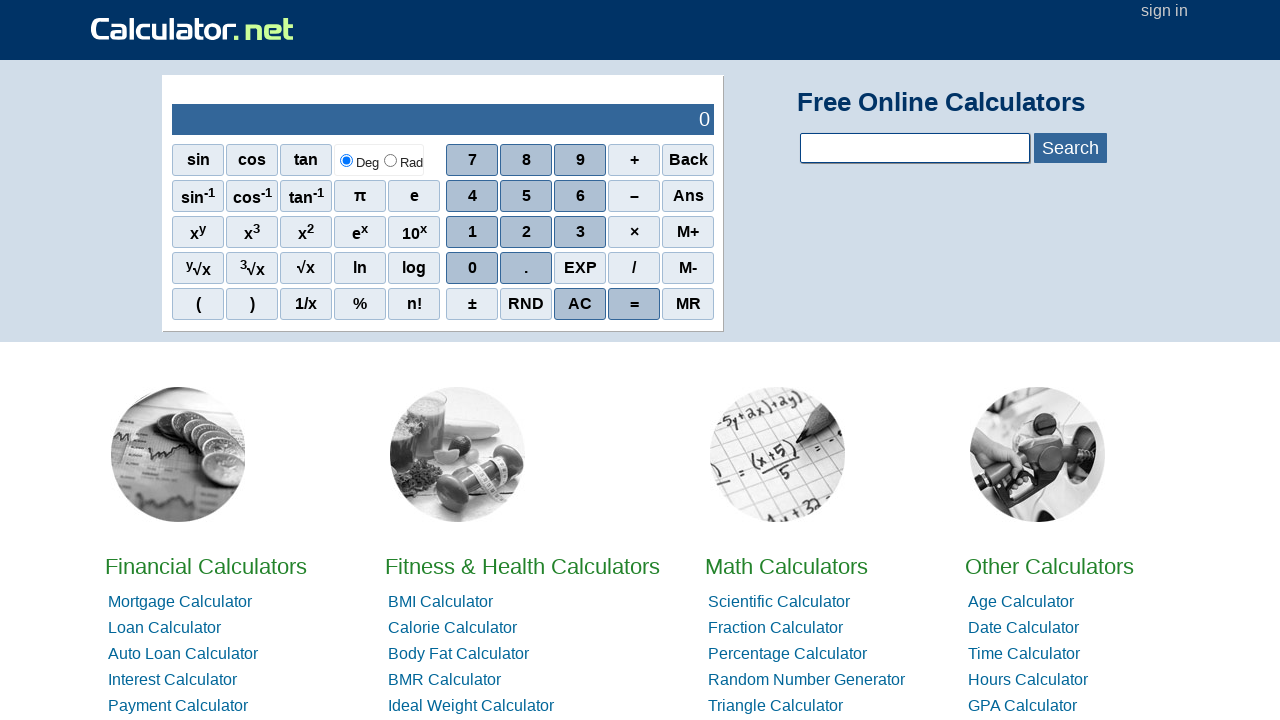

Clicked first '1' digit at (472, 232) on xpath=//span[.='1']
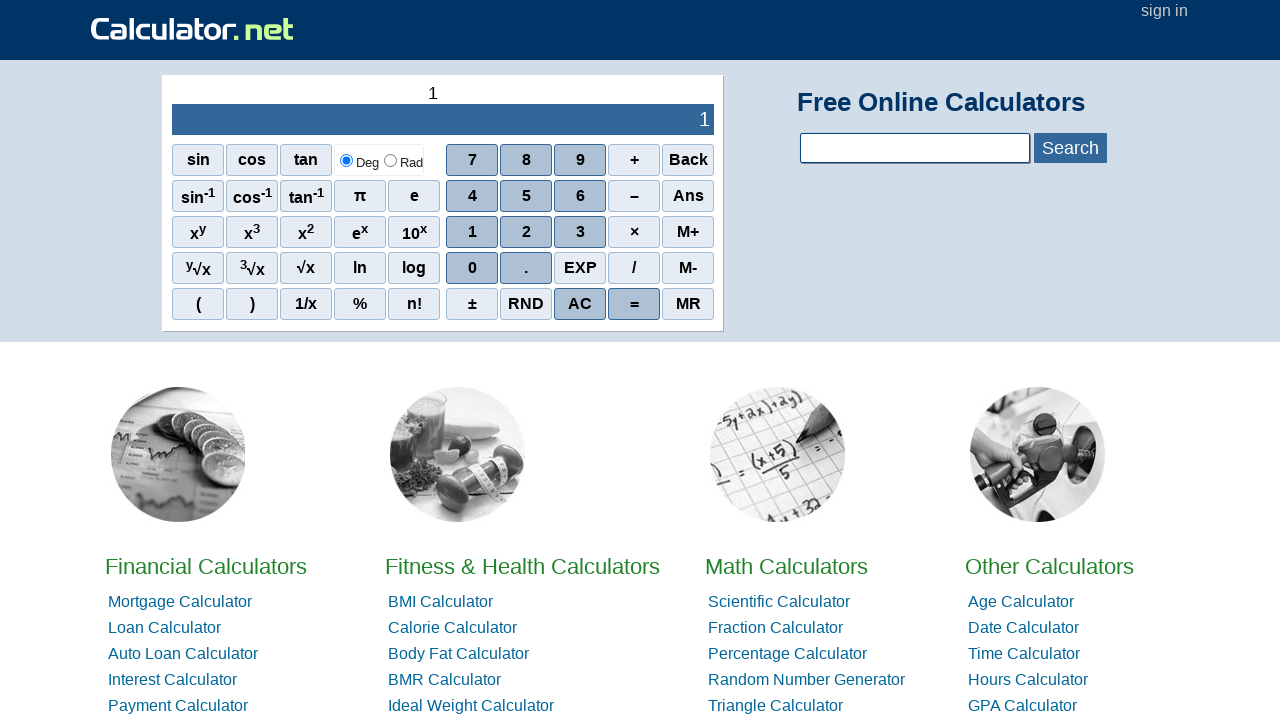

Clicked second '1' digit to form 11 at (472, 232) on xpath=//span[.='1']
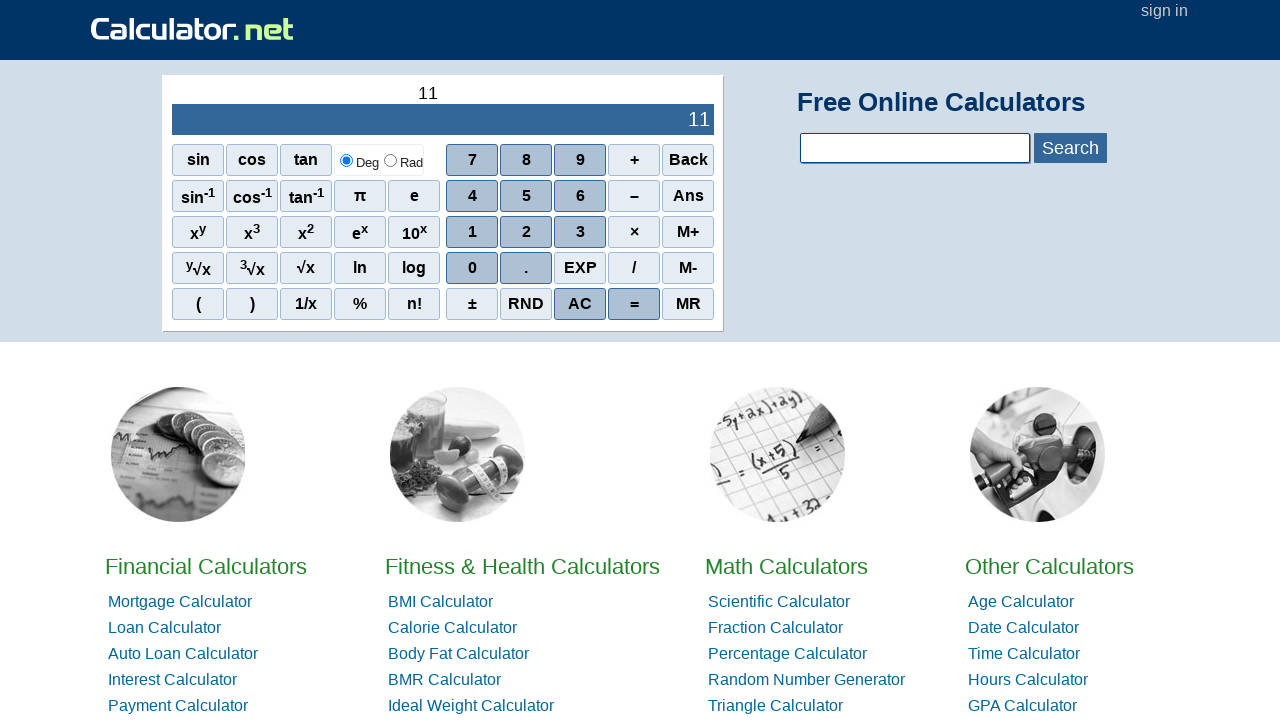

Clicked '+' operator at (634, 160) on xpath=//span[.='+']
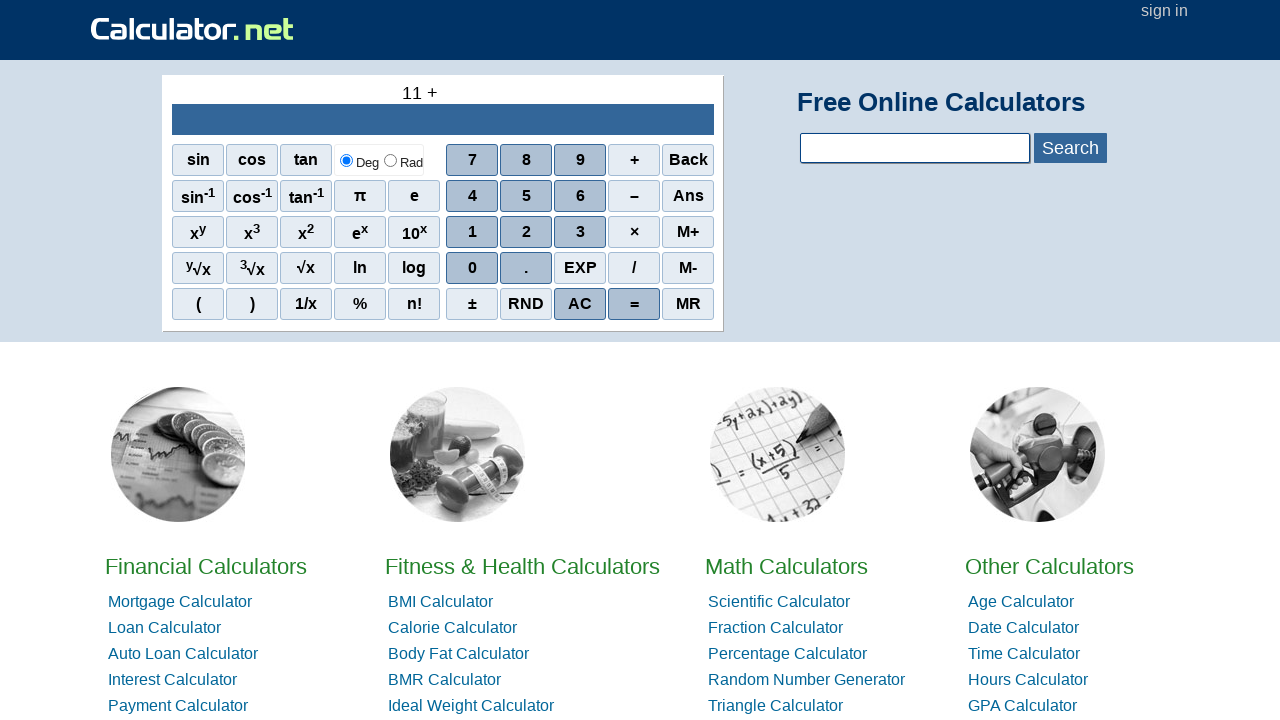

Clicked '1' digit for second number at (472, 232) on xpath=//span[.='1']
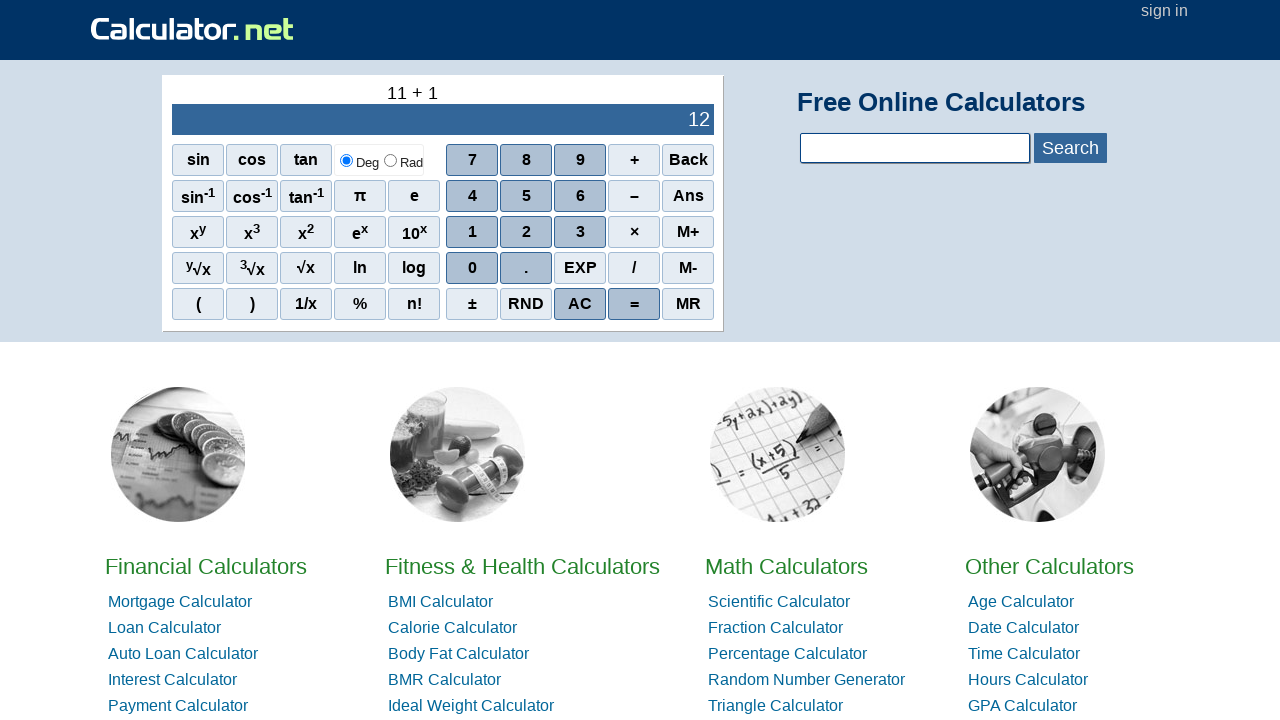

Clicked '0' digit to form 10 at (472, 268) on xpath=//span[.='0']
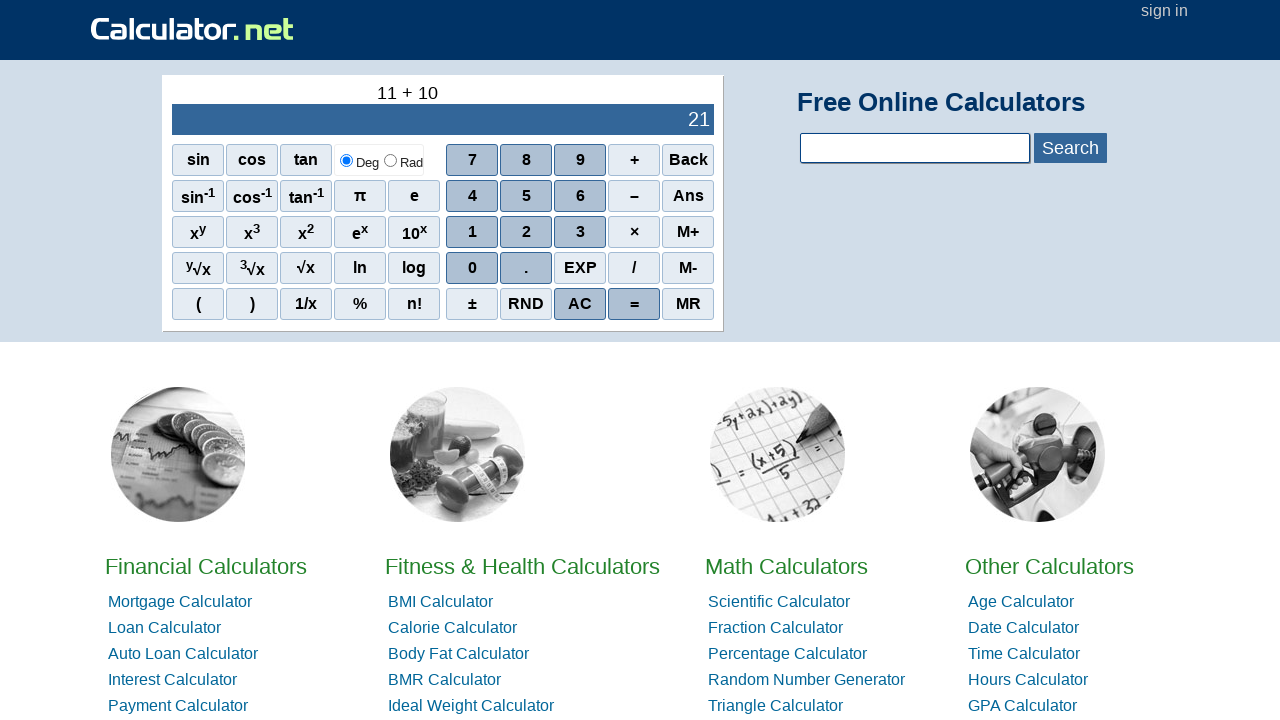

Clicked '=' to calculate 11 + 10 at (634, 304) on xpath=//span[.='=']
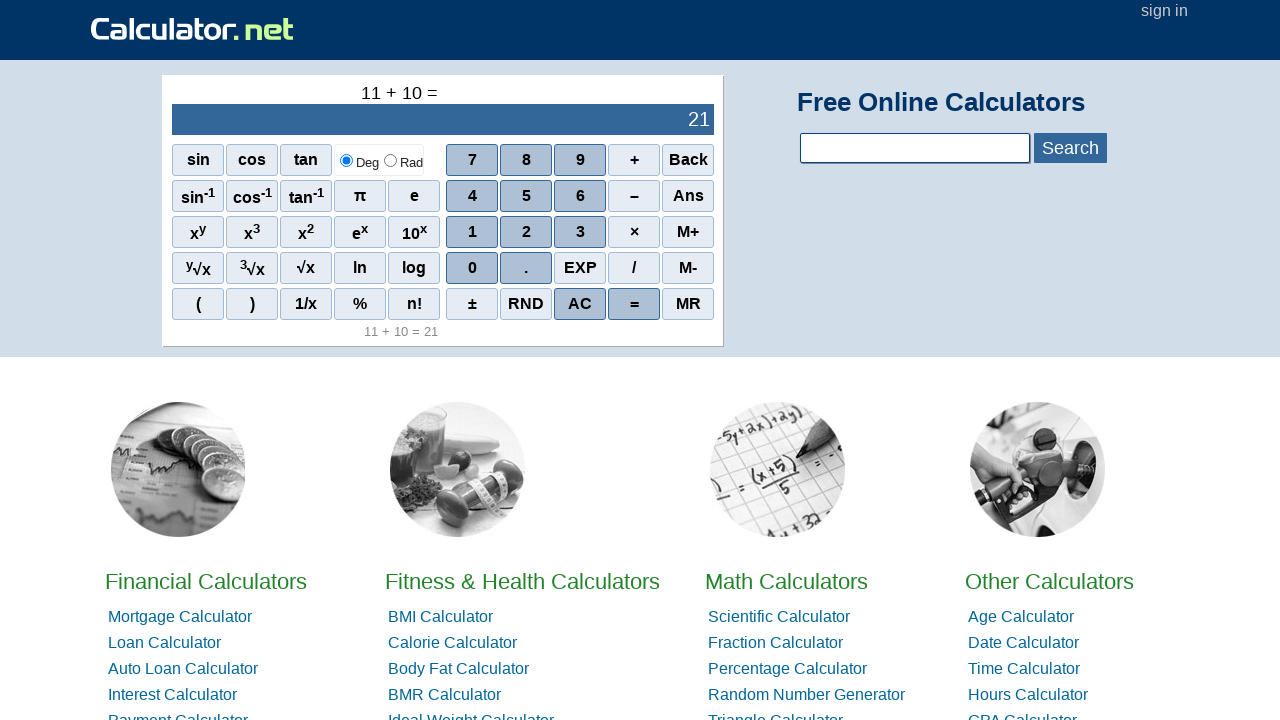

Retrieved calculation result from output display
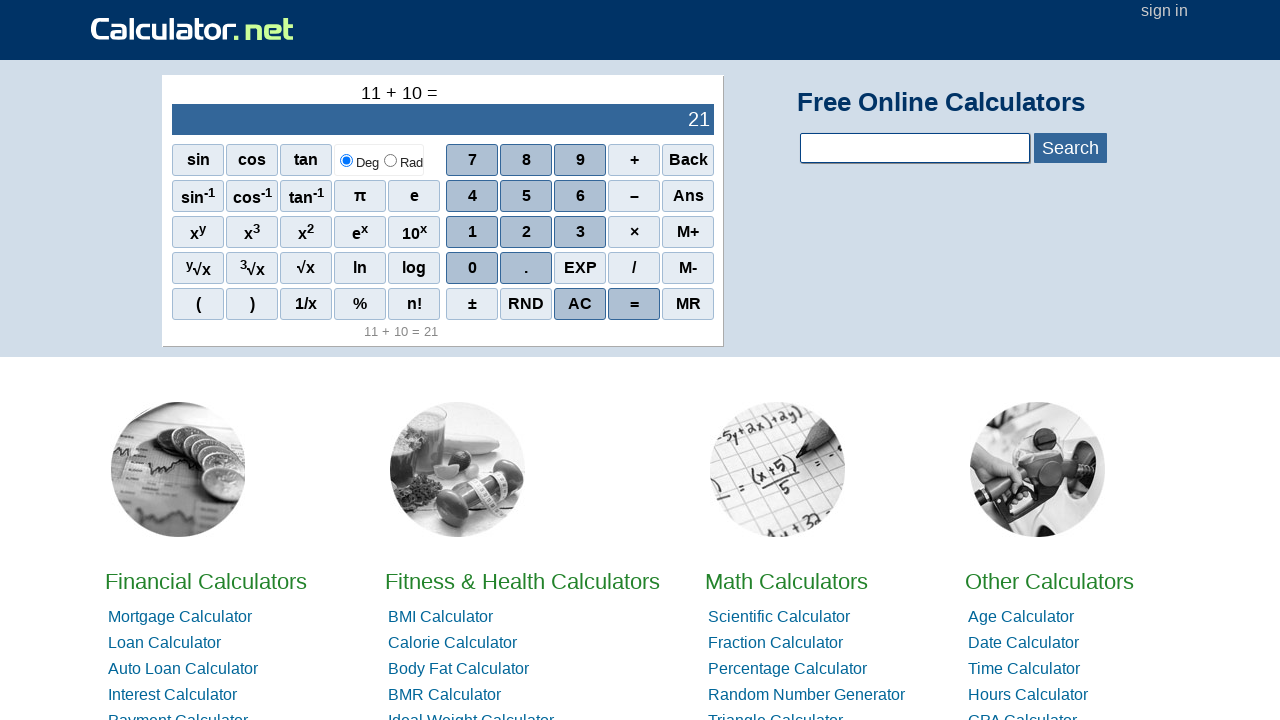

Verified result equals 21
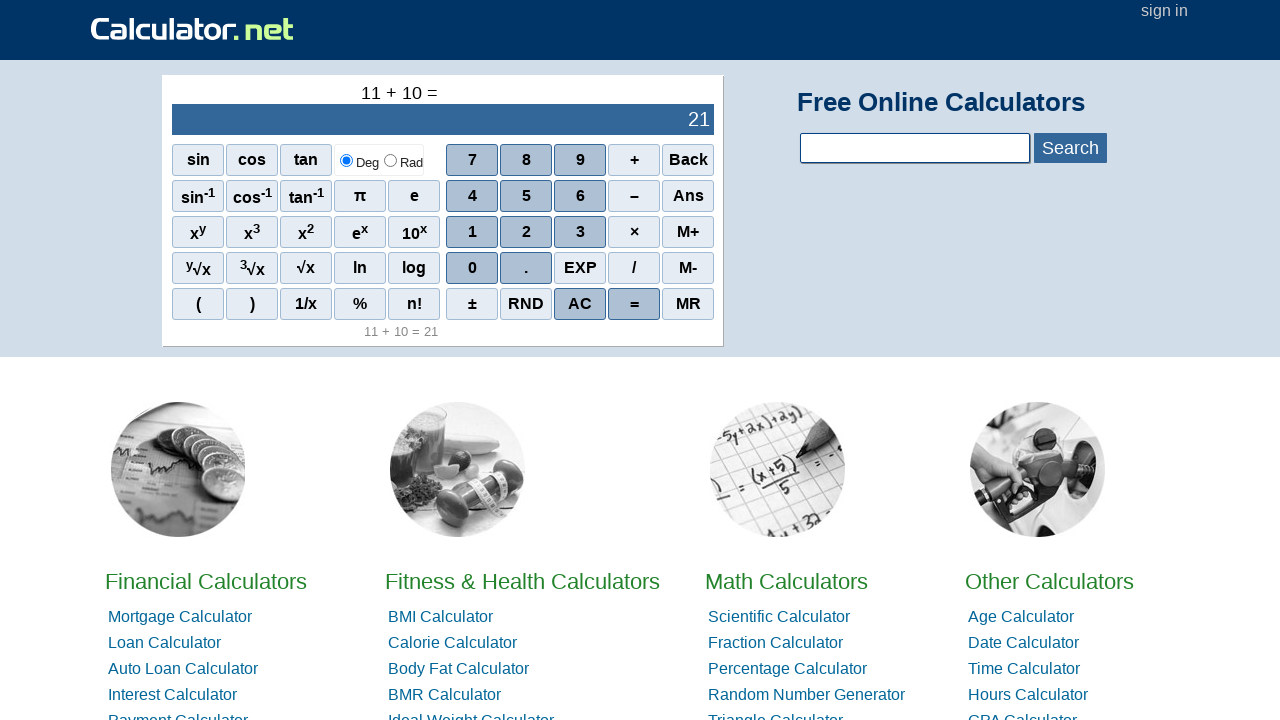

Clicked 'AC' (All Clear) to reset calculator at (580, 304) on xpath=//span[.='AC']
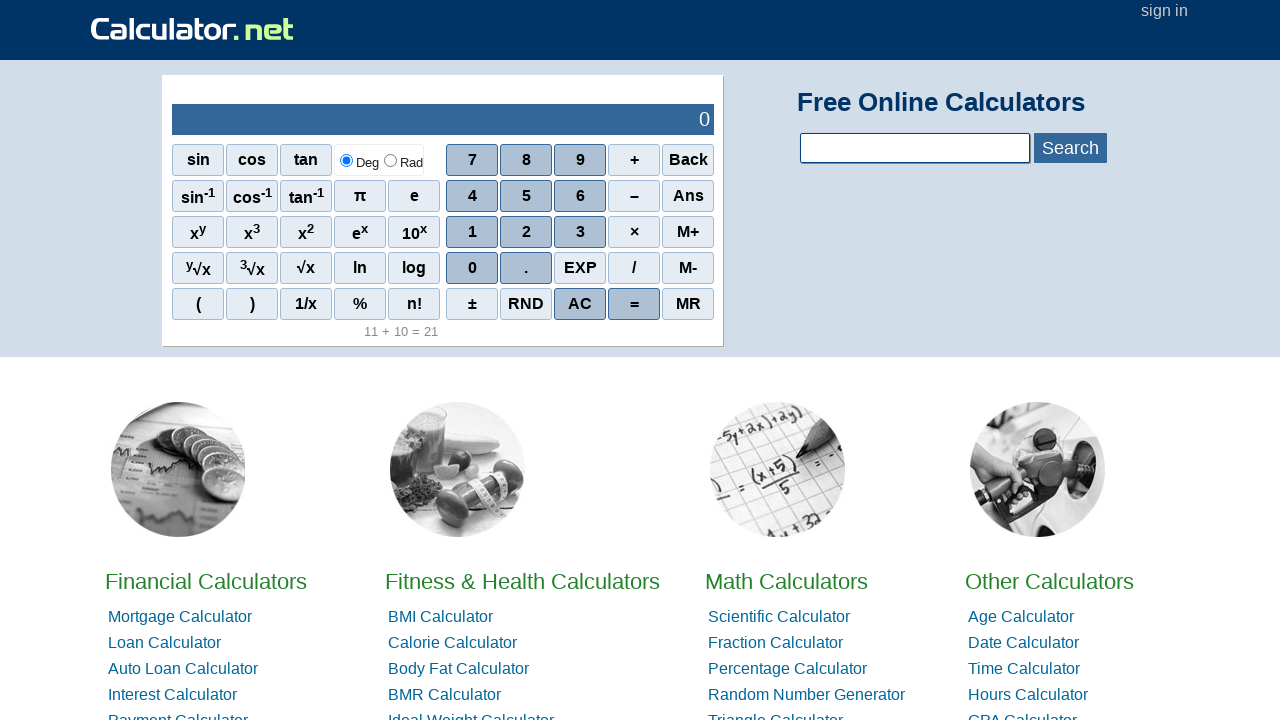

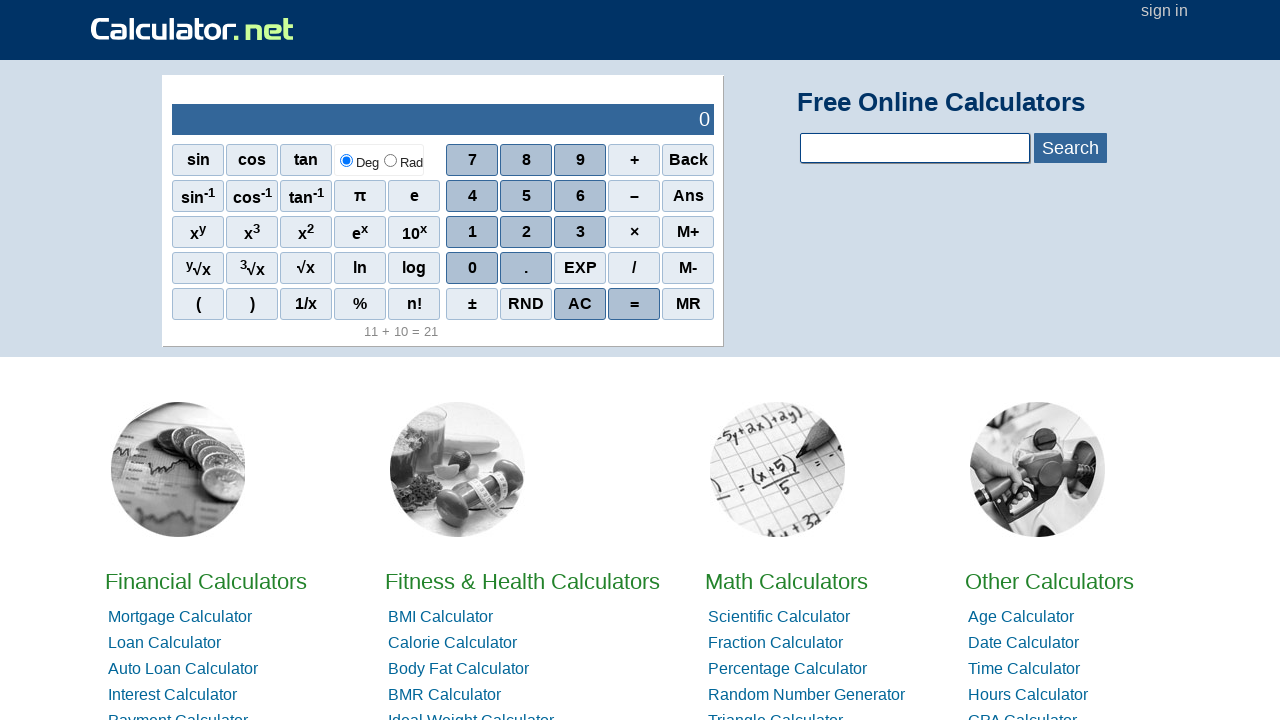